Tests that toggle-all checkbox updates when individual items are completed or cleared

Starting URL: https://demo.playwright.dev/todomvc

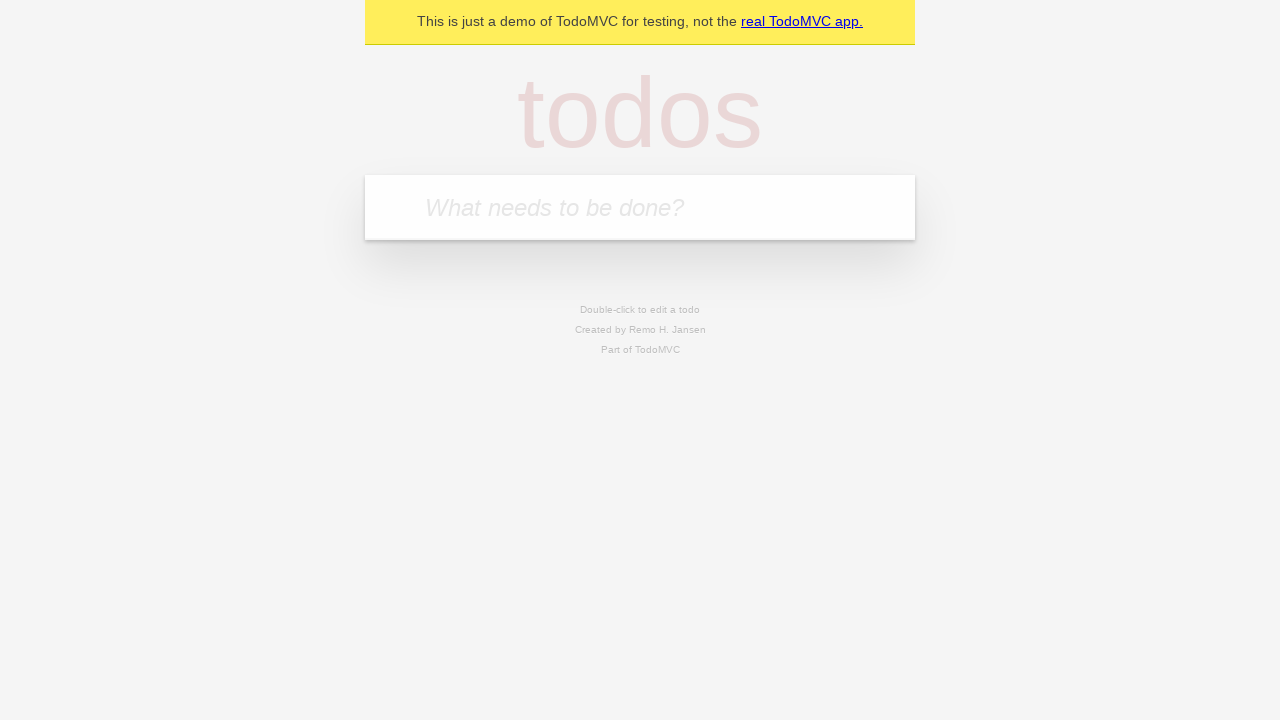

Filled new todo input with 'buy some cheese' on .new-todo
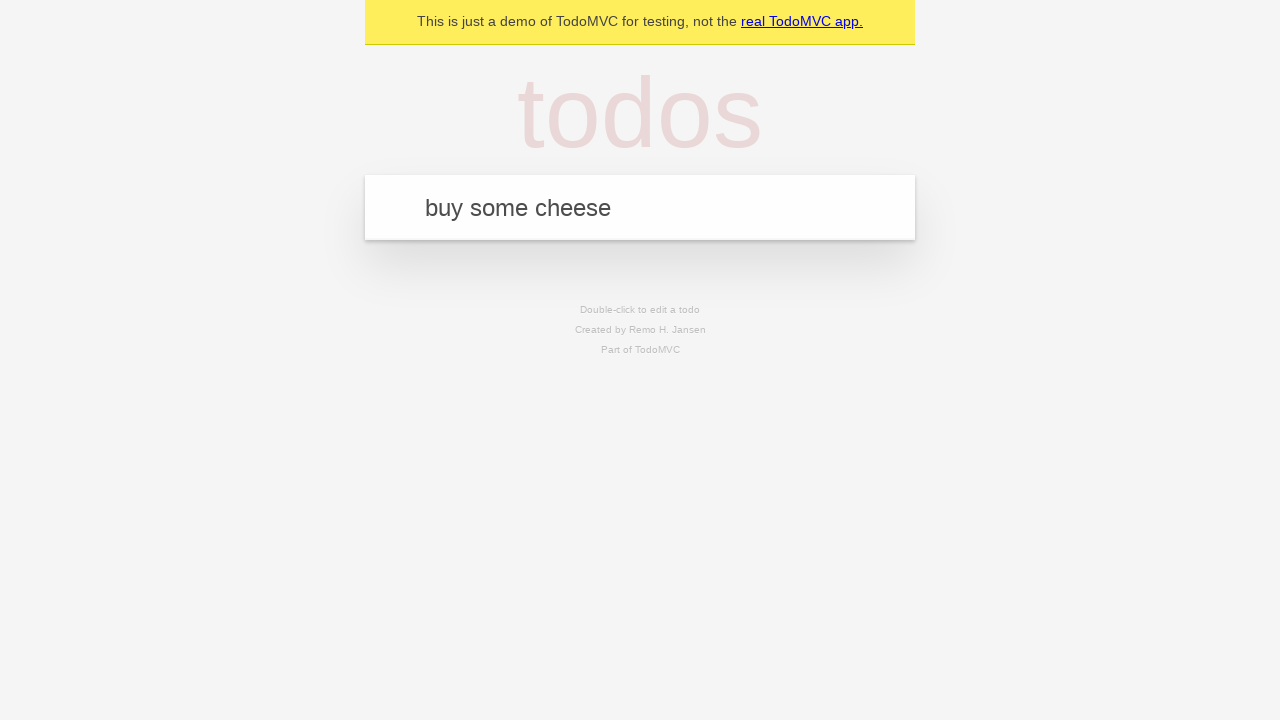

Pressed Enter to add first todo on .new-todo
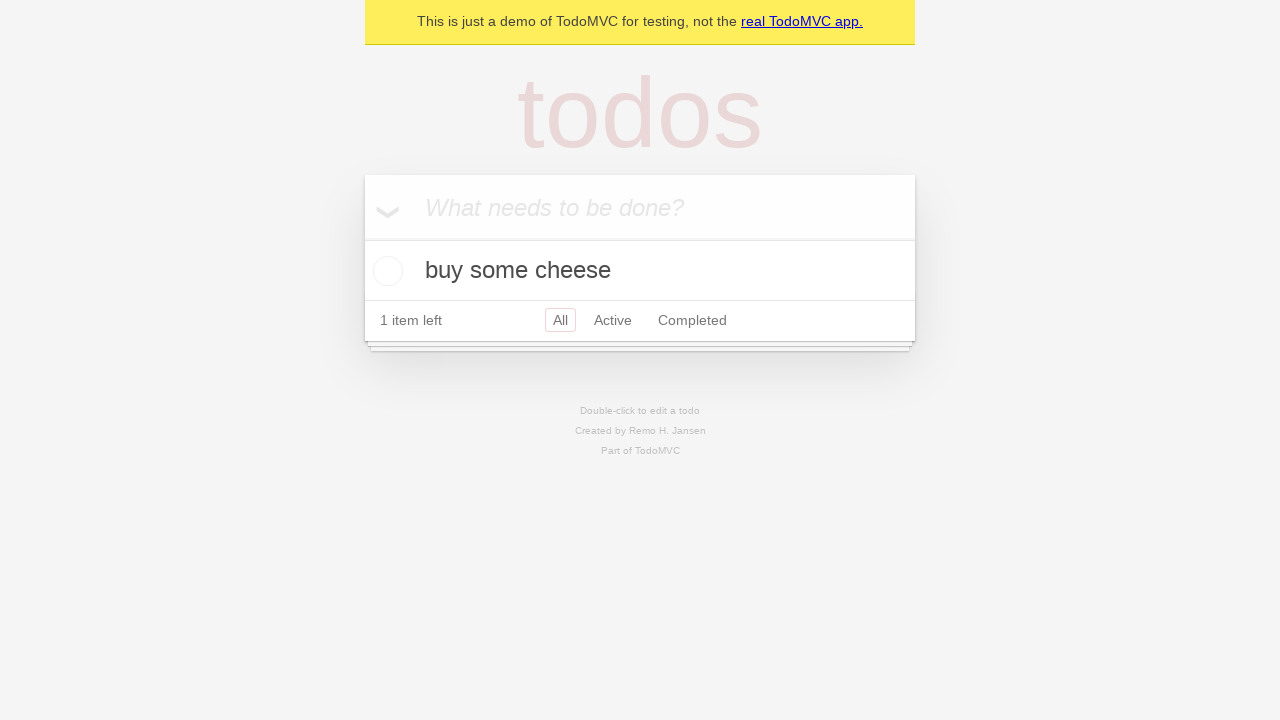

Filled new todo input with 'feed the cat' on .new-todo
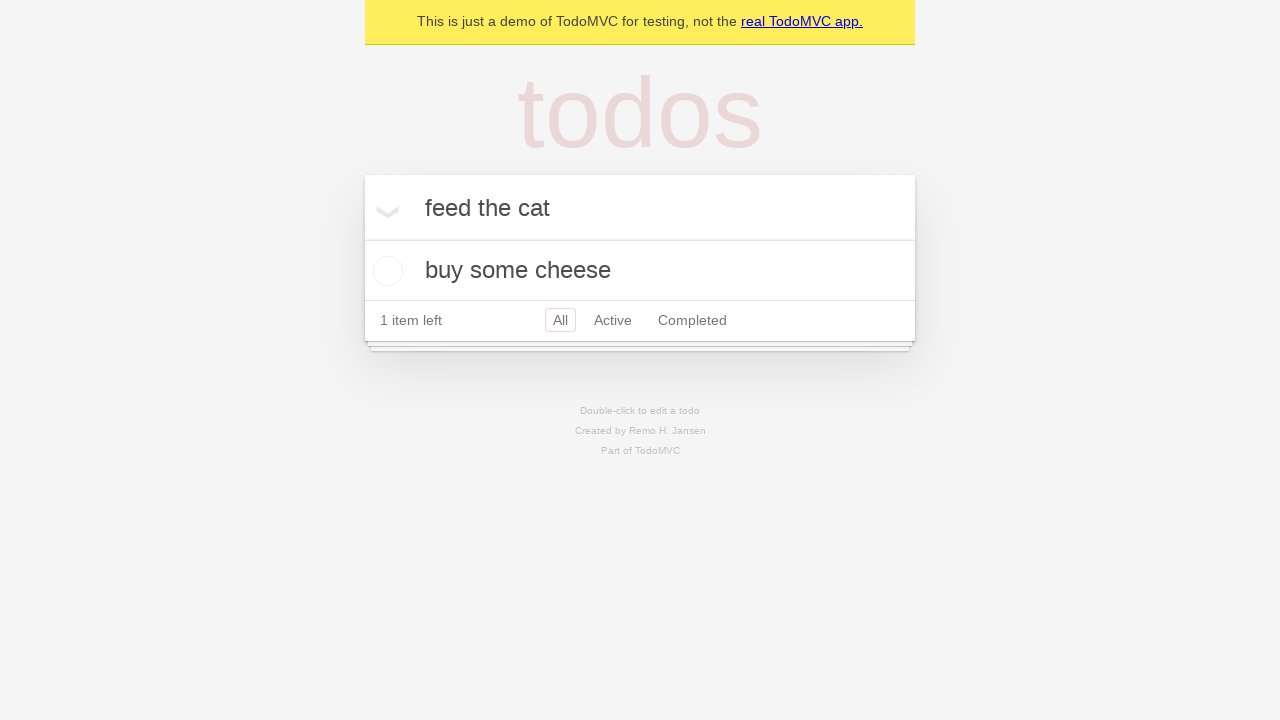

Pressed Enter to add second todo on .new-todo
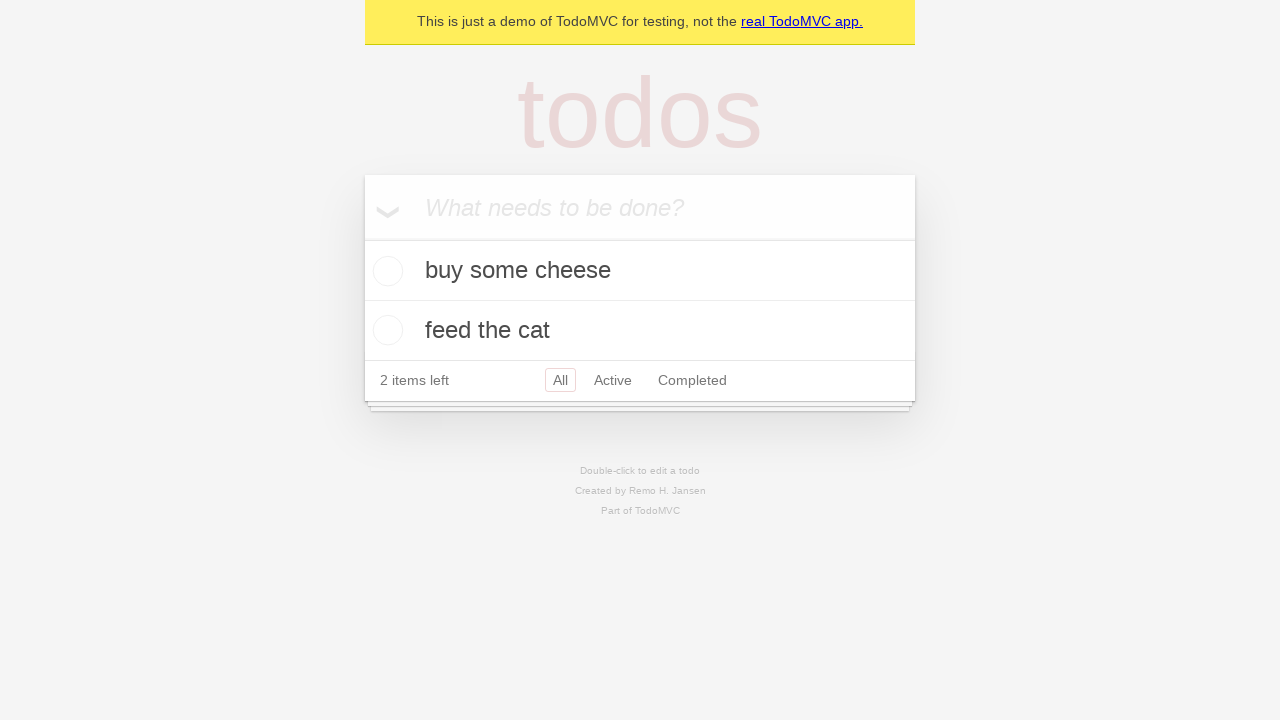

Filled new todo input with 'book a doctors appointment' on .new-todo
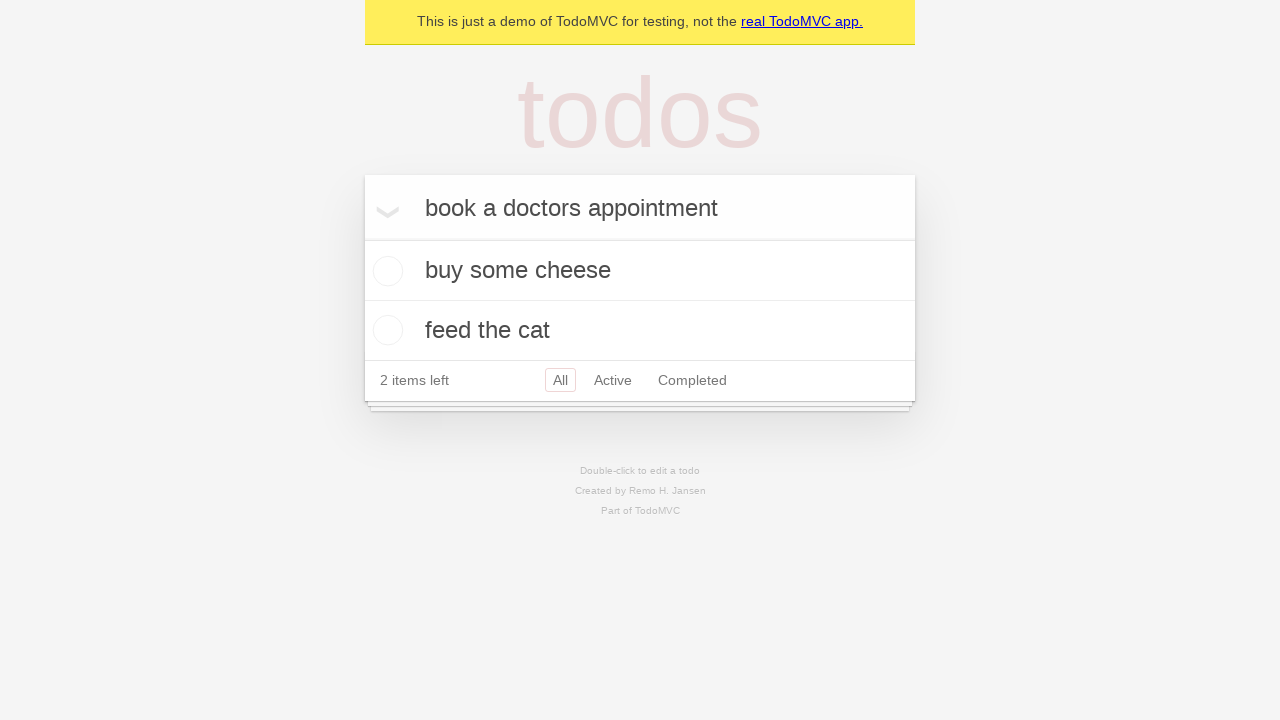

Pressed Enter to add third todo on .new-todo
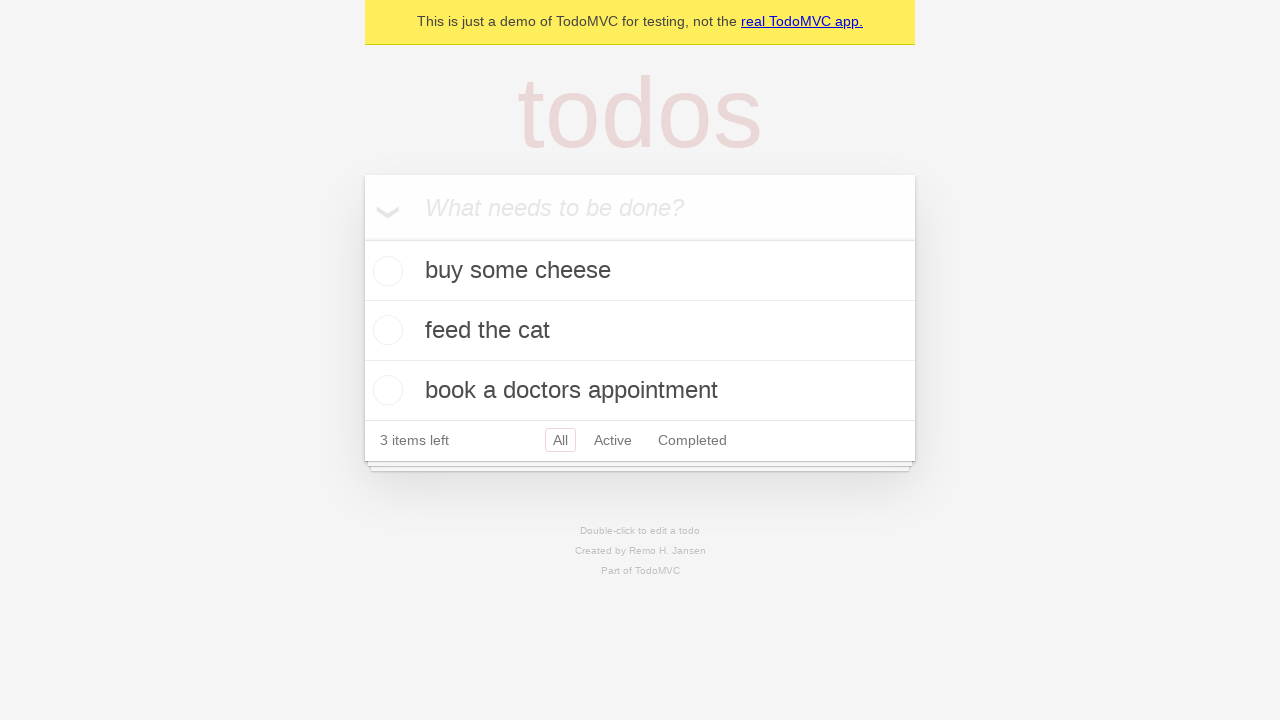

Checked toggle-all checkbox to mark all todos as complete at (362, 238) on .toggle-all
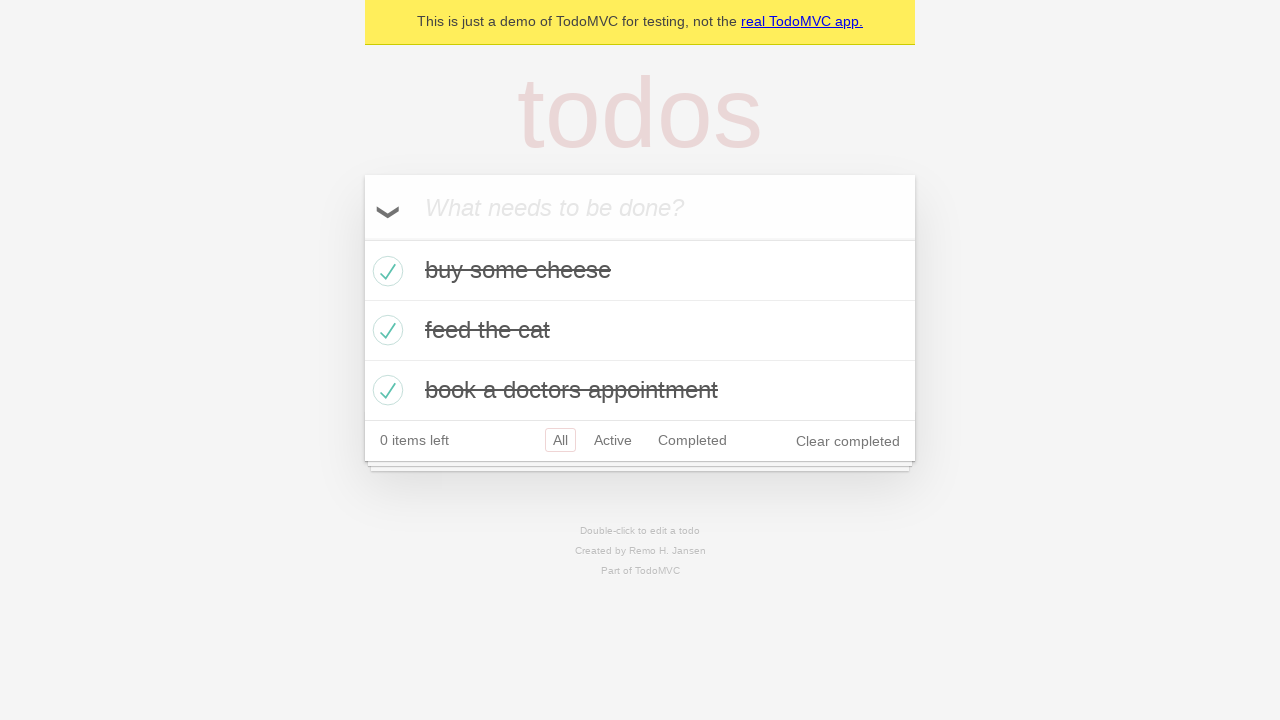

Unchecked first todo checkbox at (385, 271) on .todo-list li >> nth=0 >> .toggle
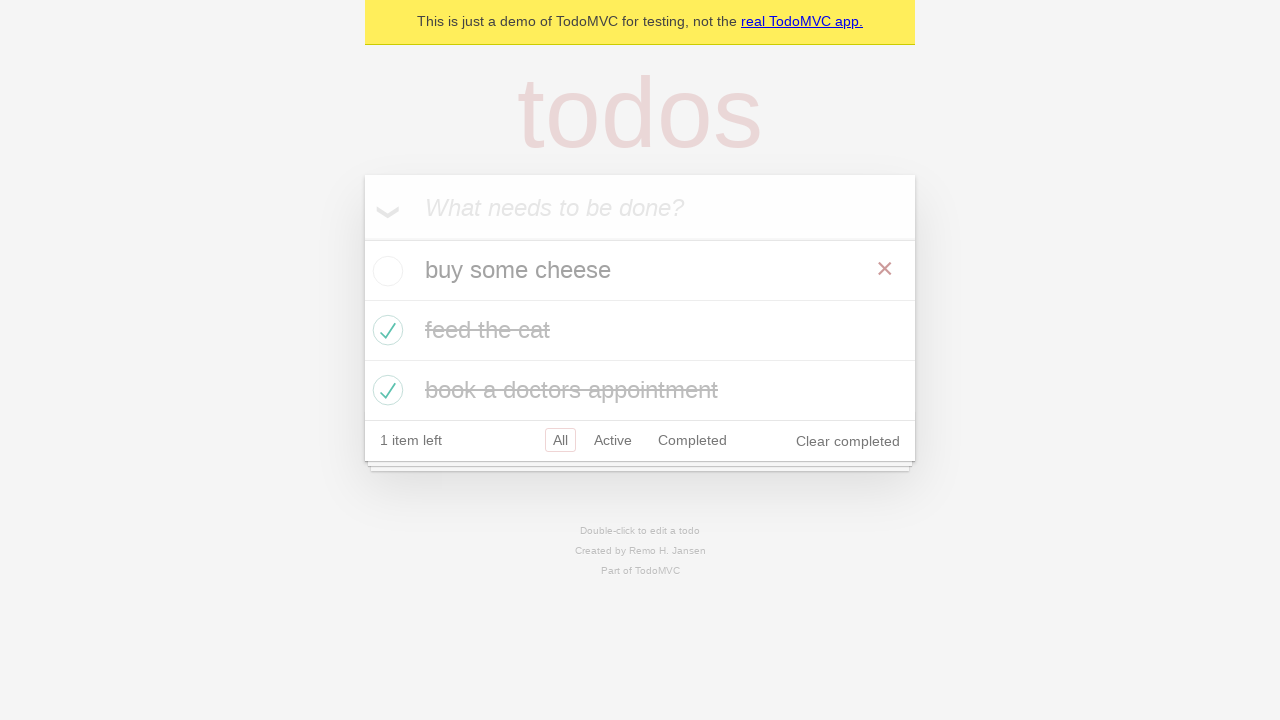

Checked first todo checkbox again at (385, 271) on .todo-list li >> nth=0 >> .toggle
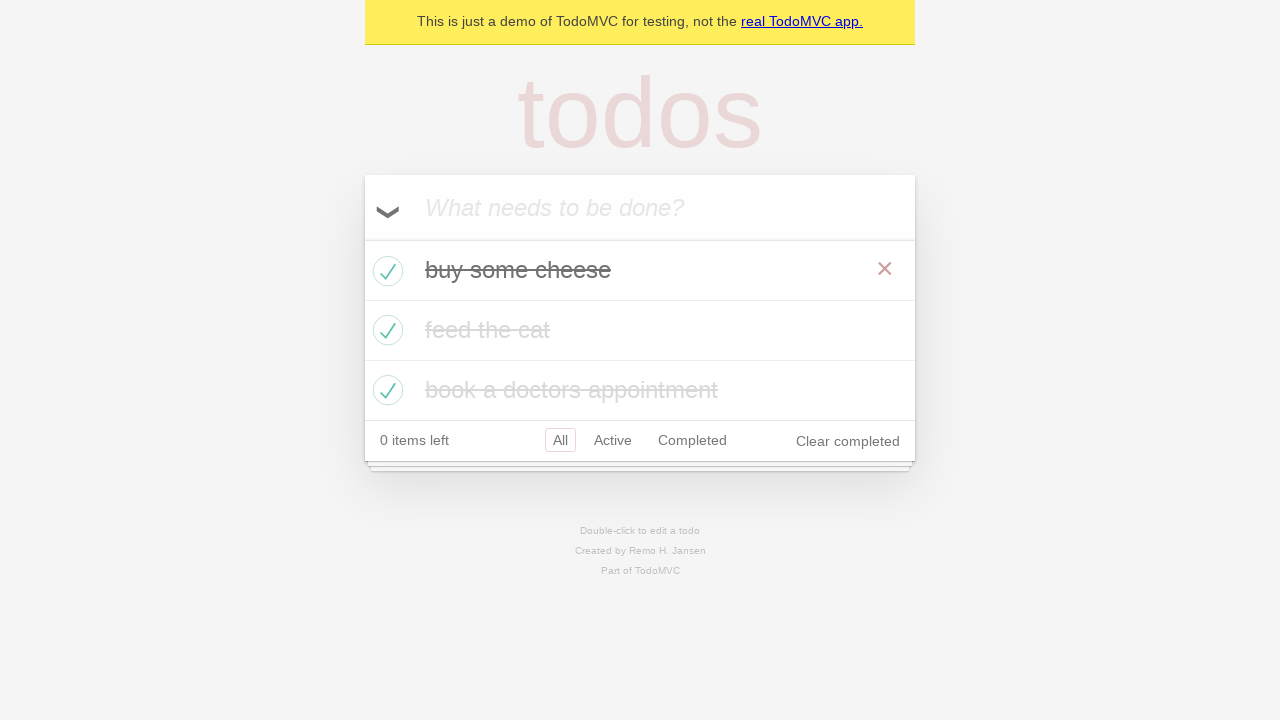

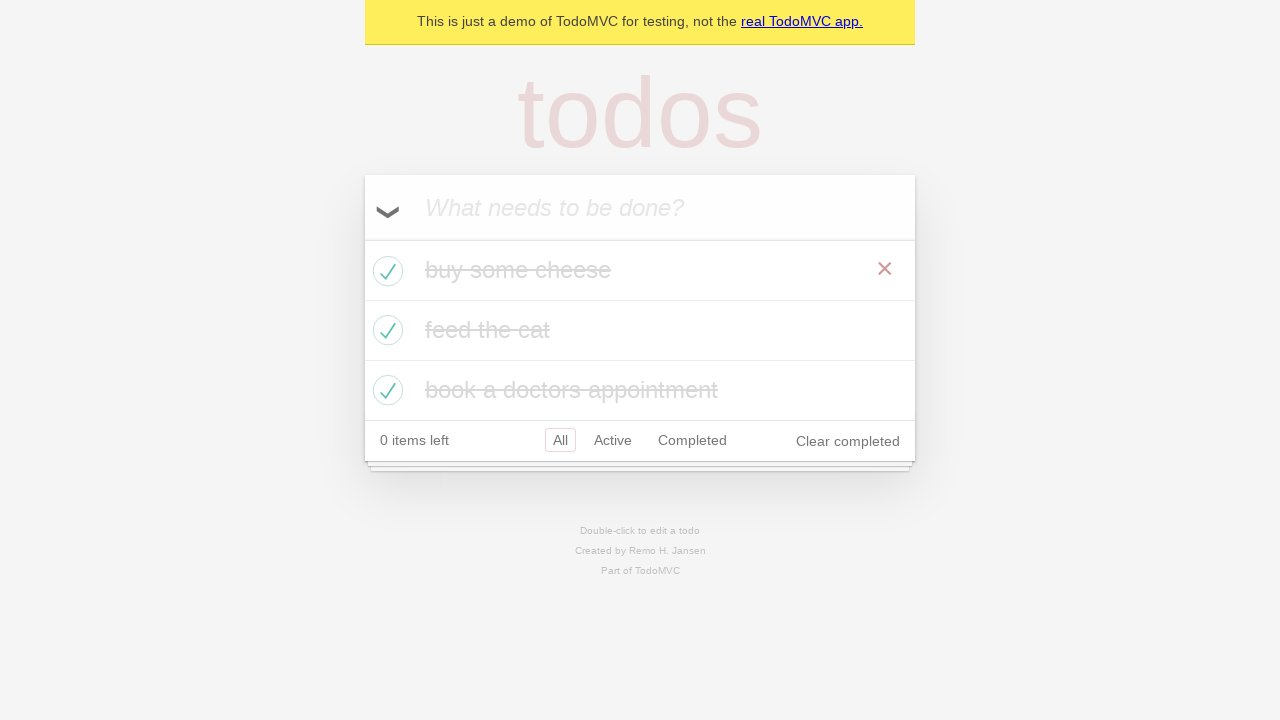